Tests a registration form by filling in three input fields in the first block and submitting the form, then verifies successful registration by checking for a congratulations message.

Starting URL: http://suninjuly.github.io/registration1.html

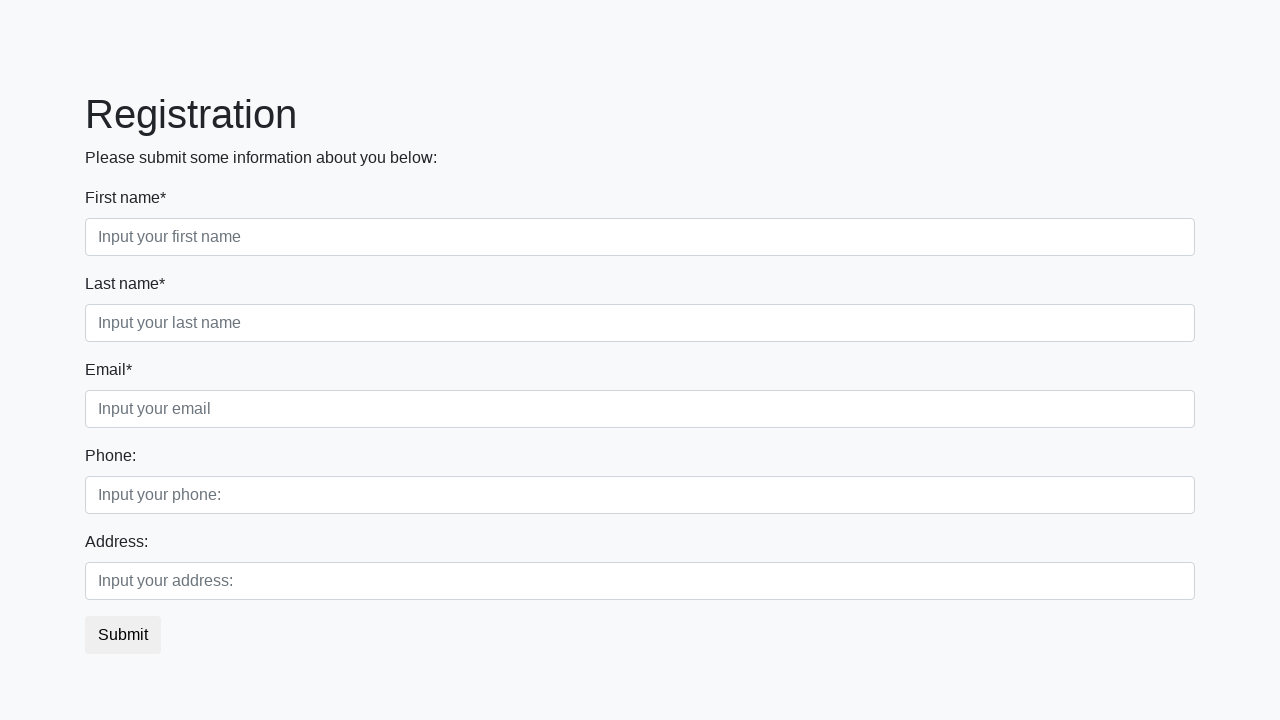

Filled first input field in first block with 'Smolensk' on .first_block input.first
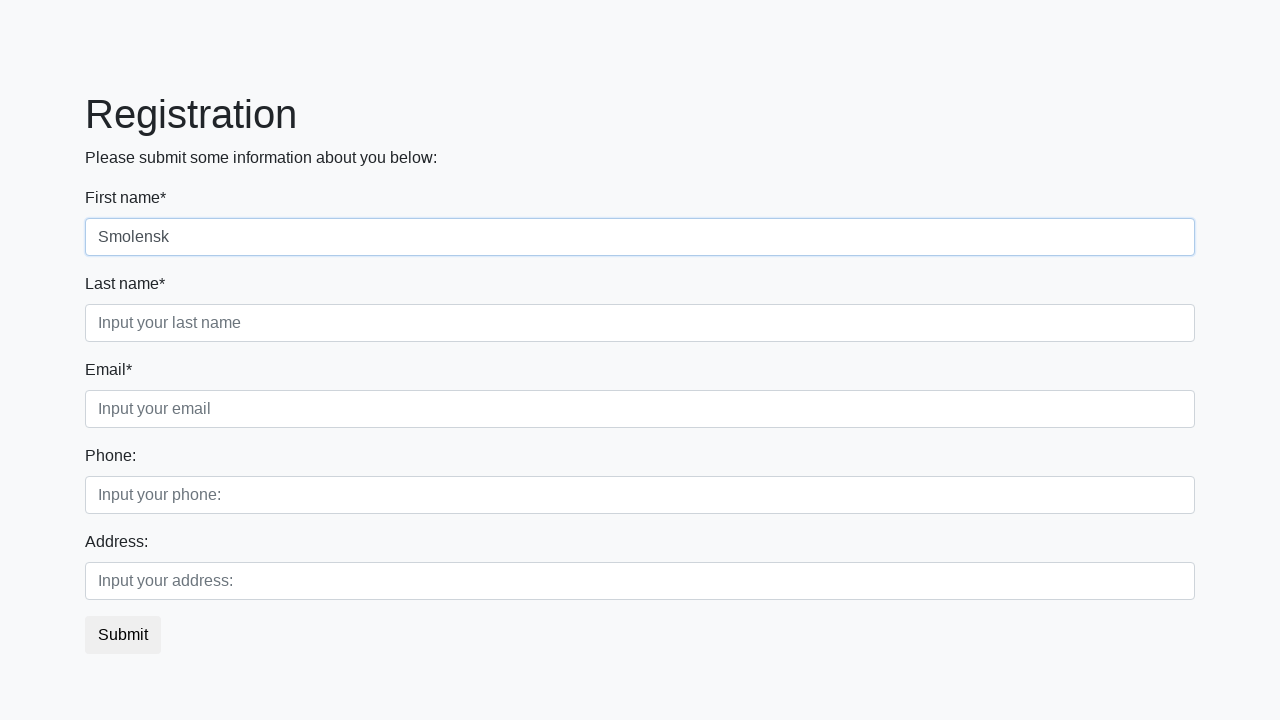

Filled second input field in first block with 'Smolensk' on .first_block input.second
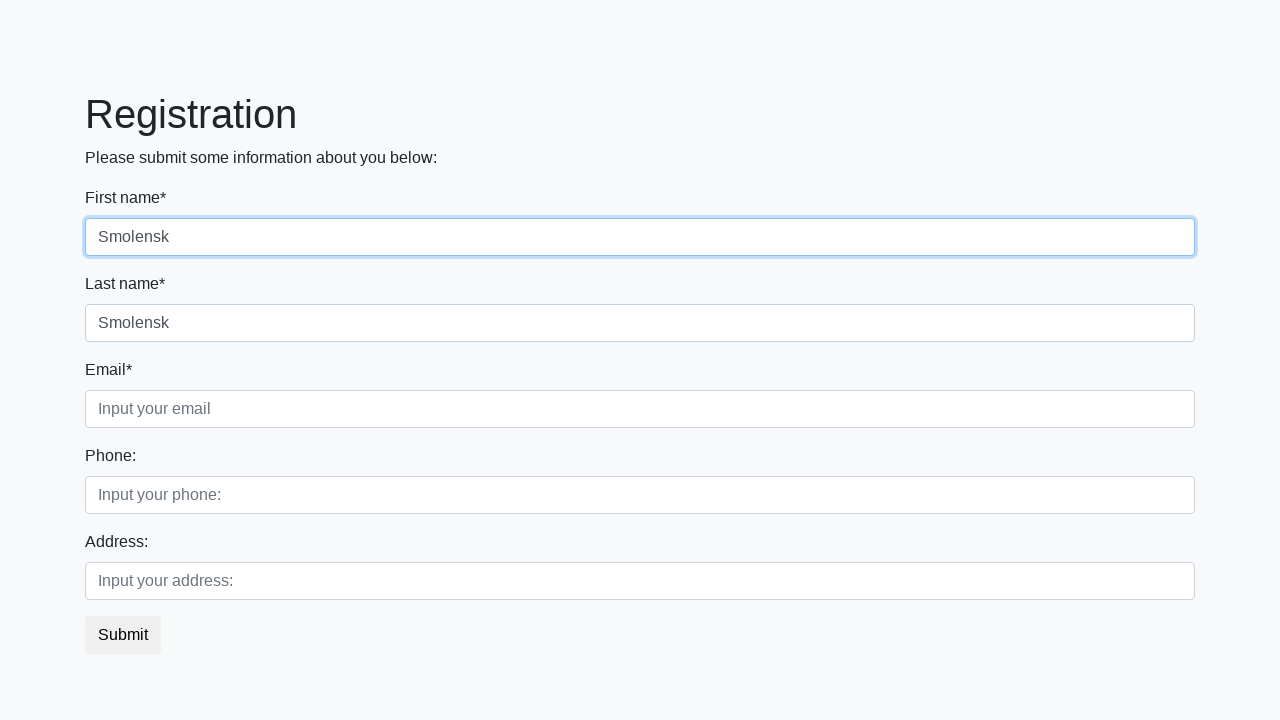

Filled third input field in first block with 'Smolensk' on .first_block input.third
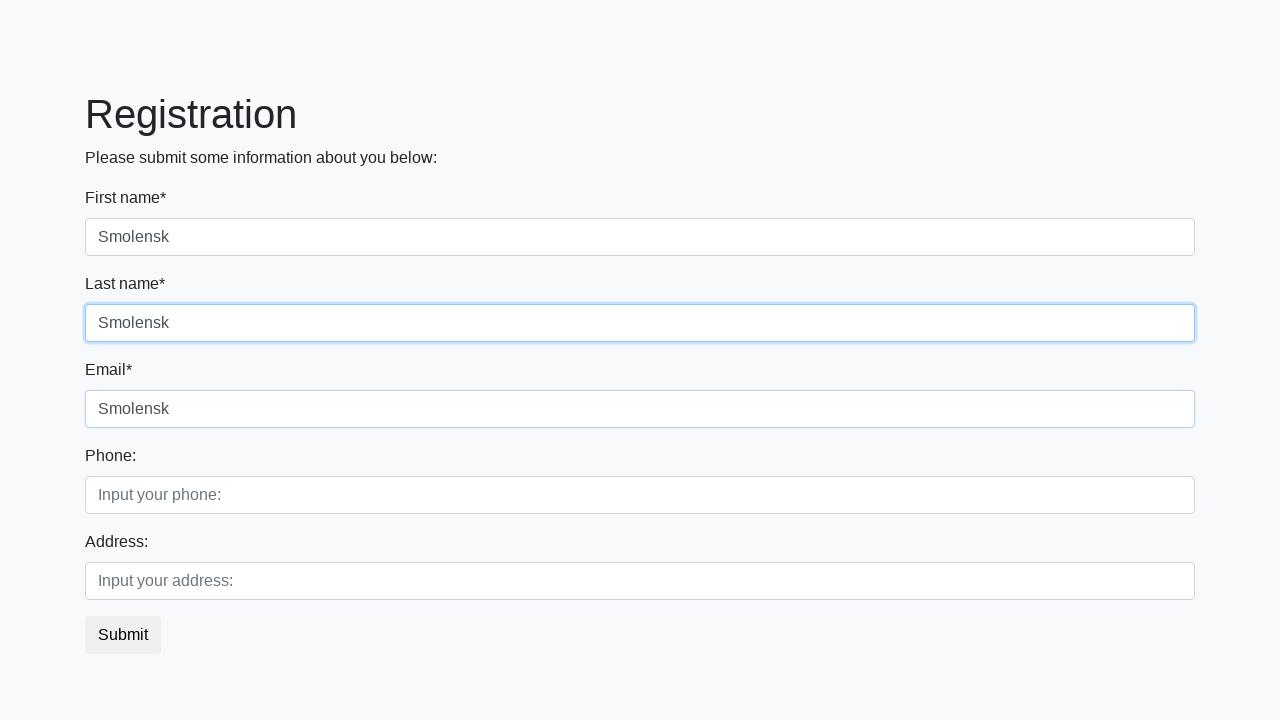

Clicked submit button to register at (123, 635) on button.btn
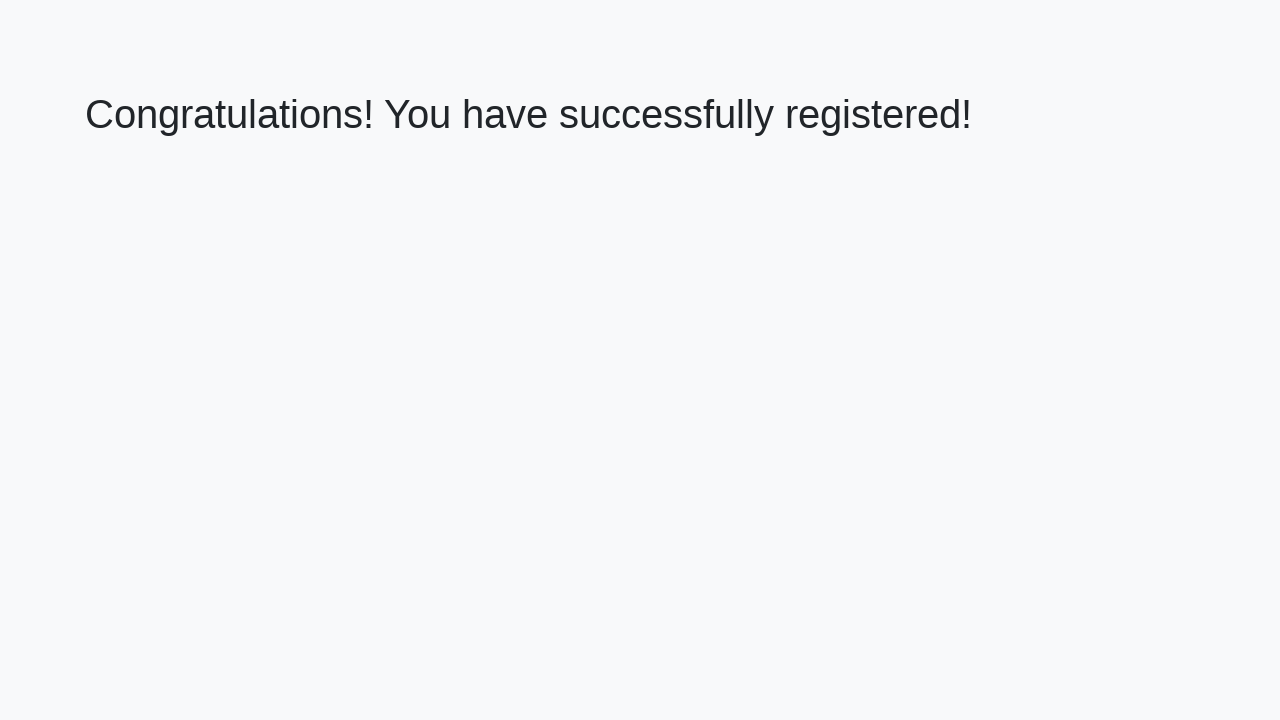

Waited for congratulations message to load
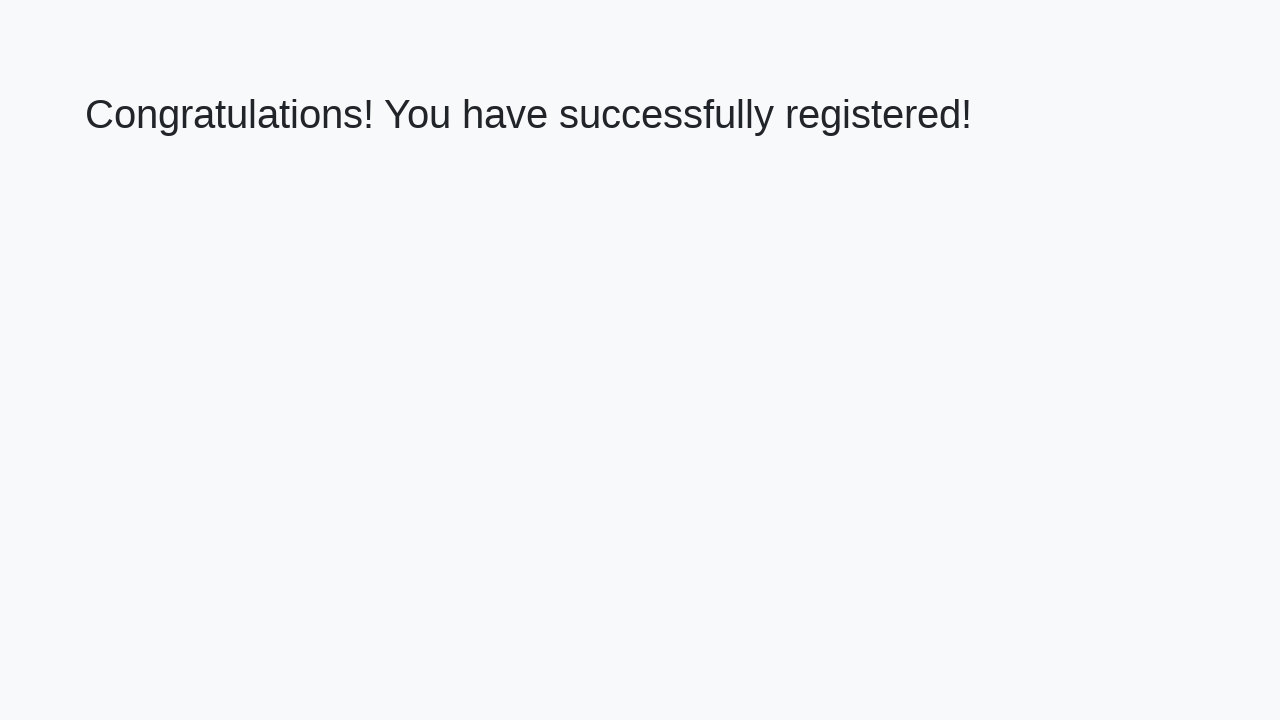

Retrieved congratulations message text
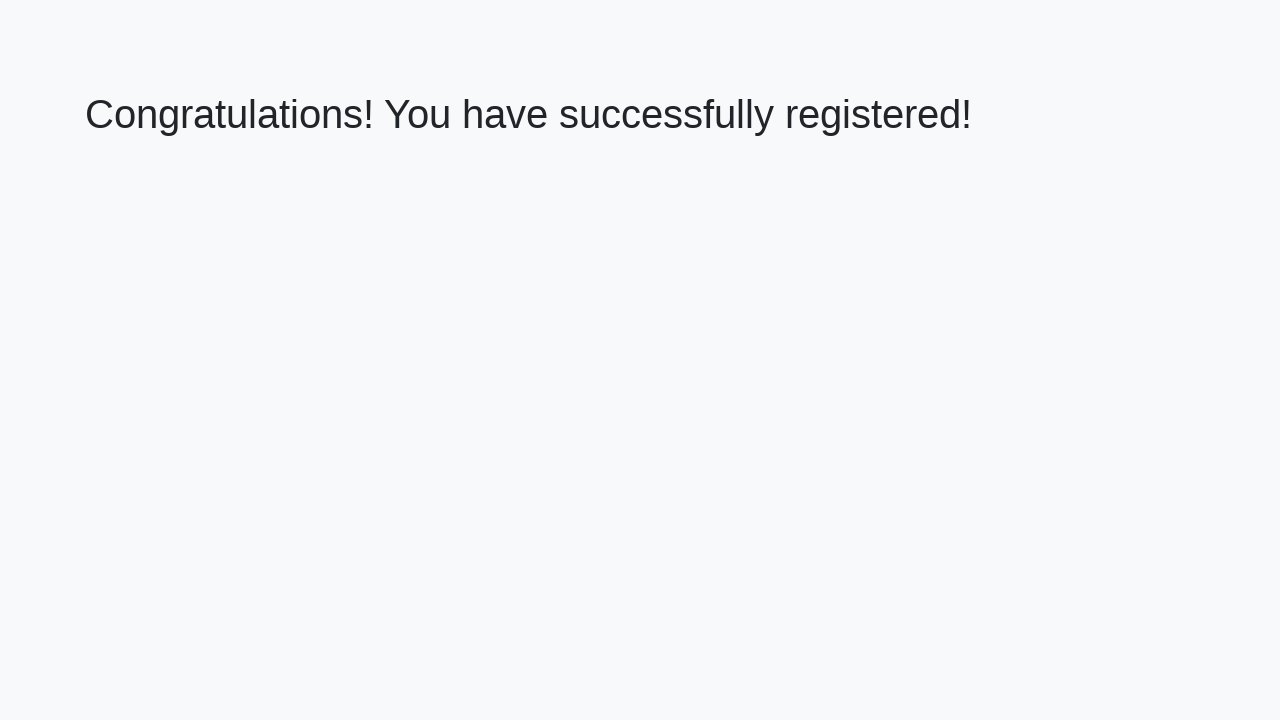

Verified success message matches expected text
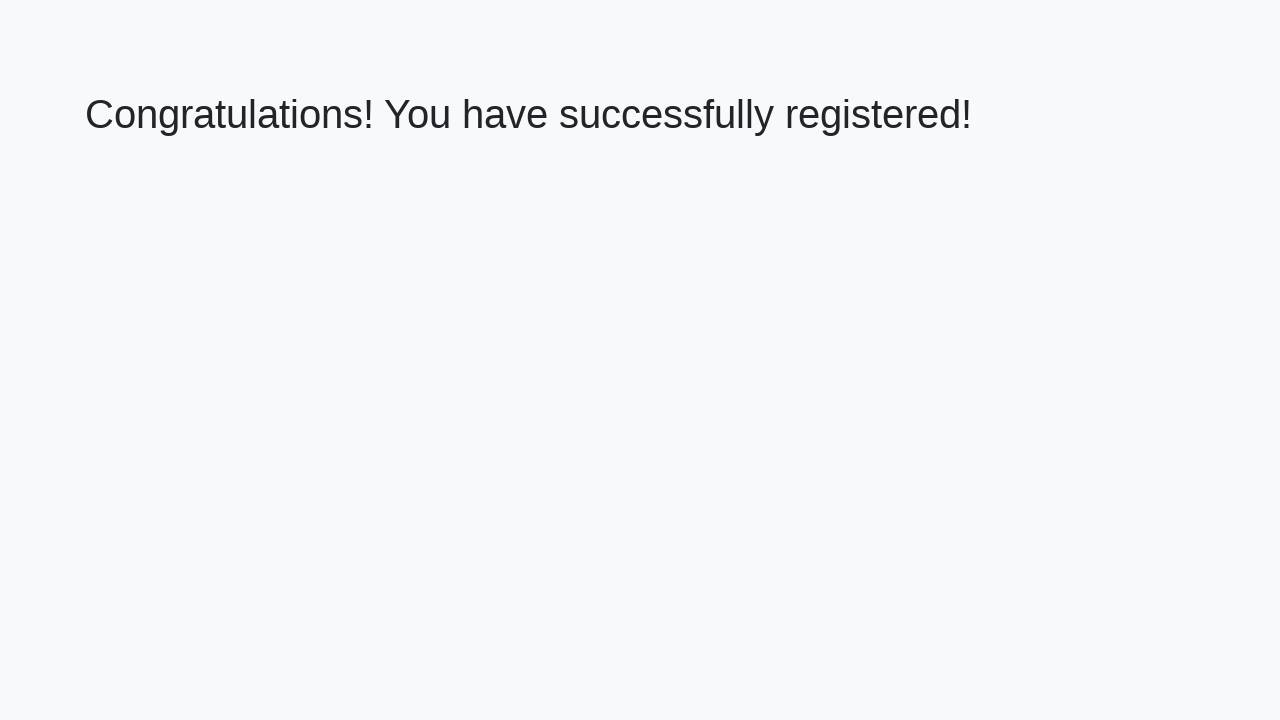

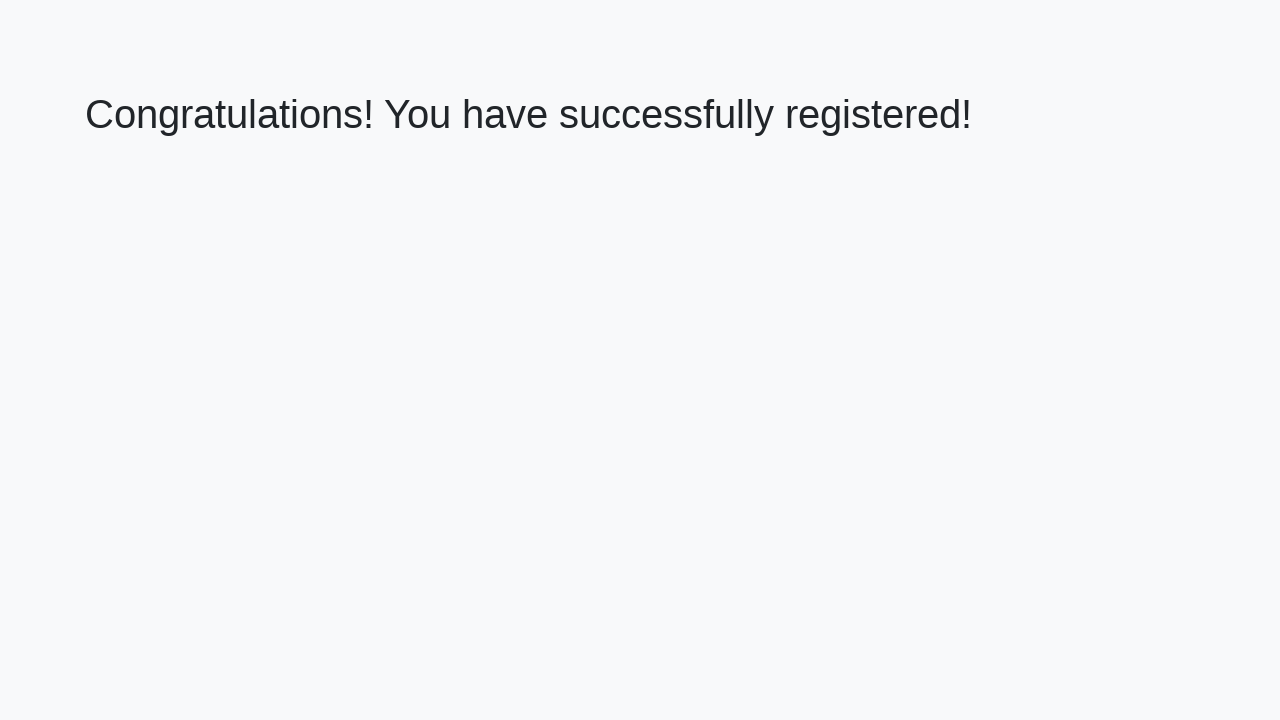